Tests the modern timeline table structure and styling on Portfolio V2 page, verifying container elements, scroll wrapper, table classes, and CSS properties.

Starting URL: https://frameworkrealestatesolutions.com/portfolio-simulator-v2.html

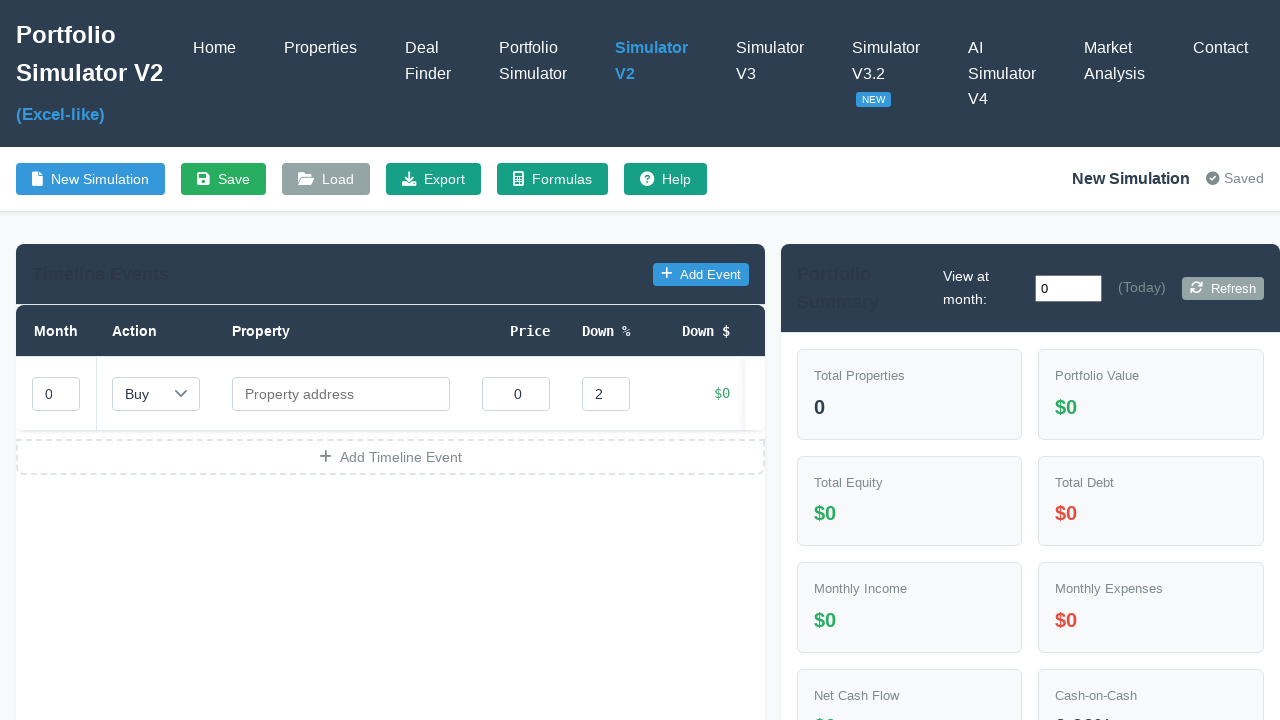

Waited for page network to be idle
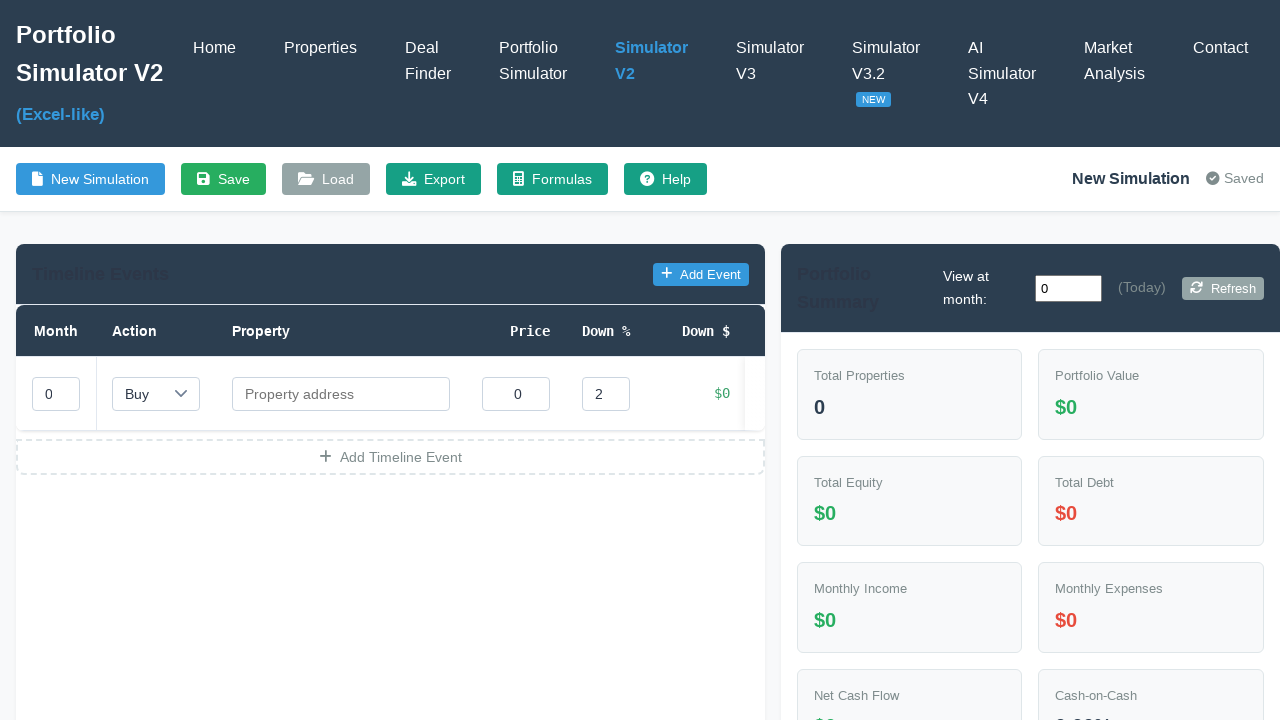

Waited 500ms for additional page settling
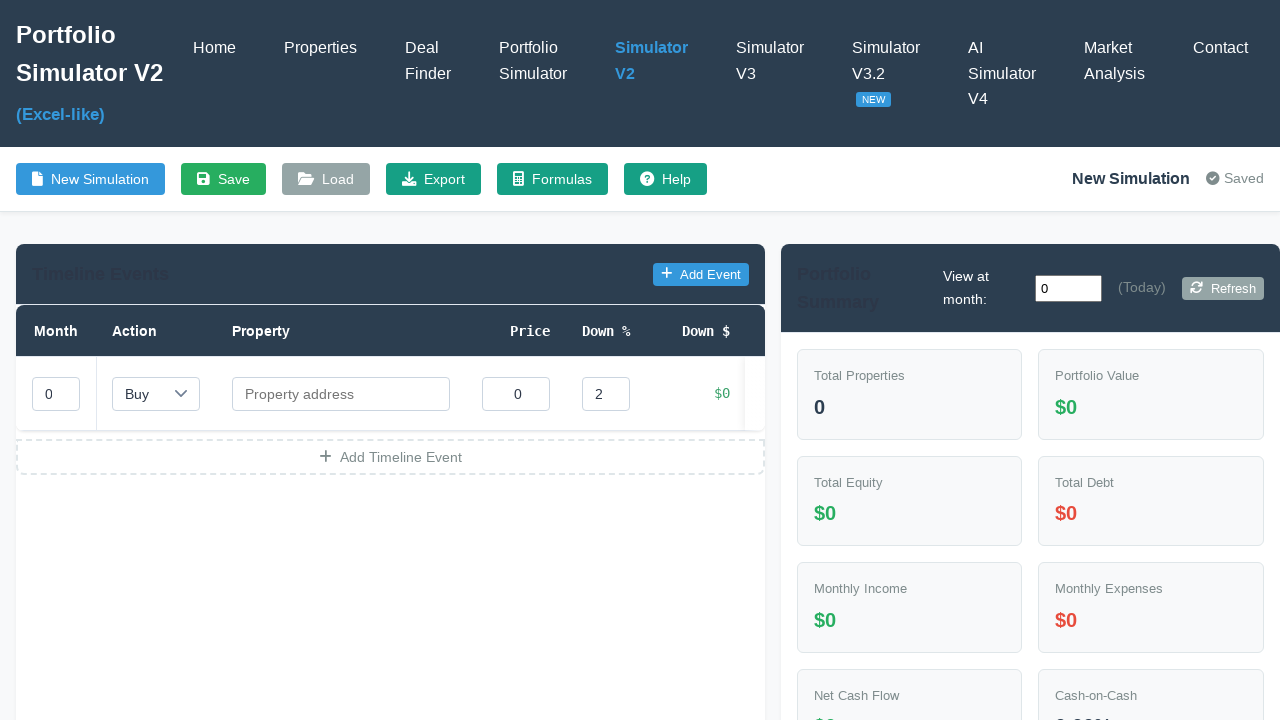

Located timeline table container element
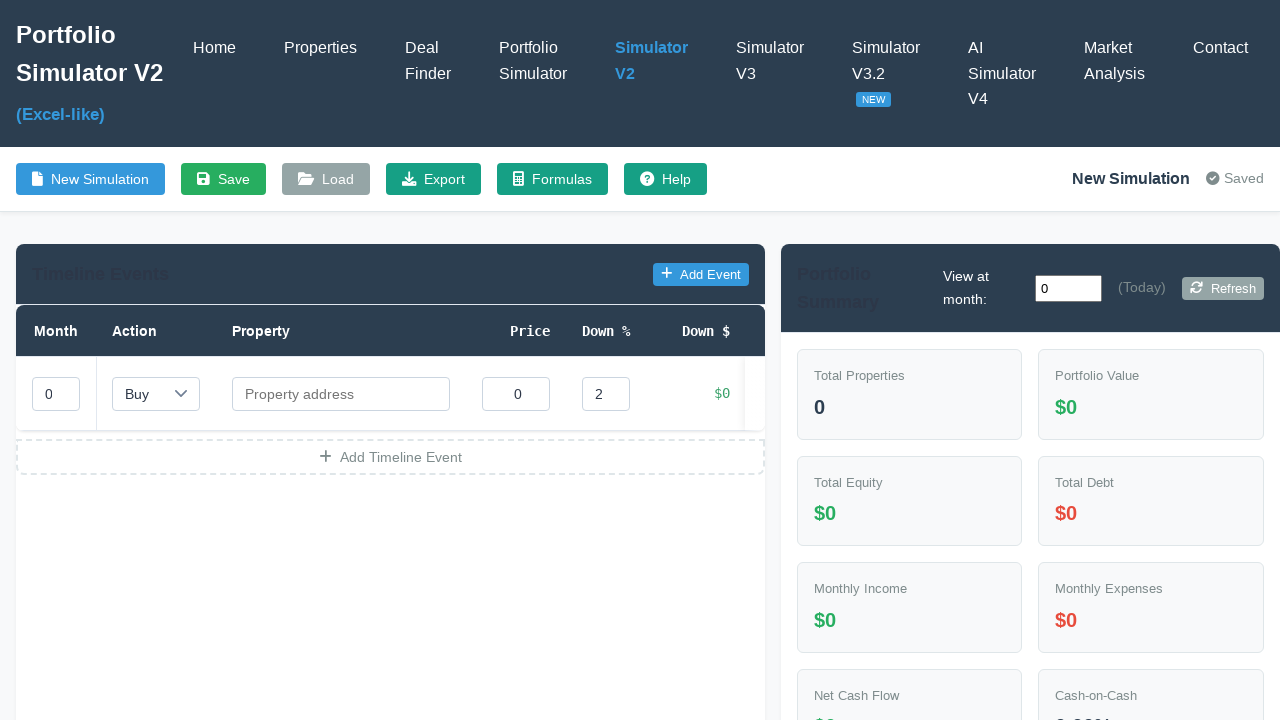

Timeline table container is visible
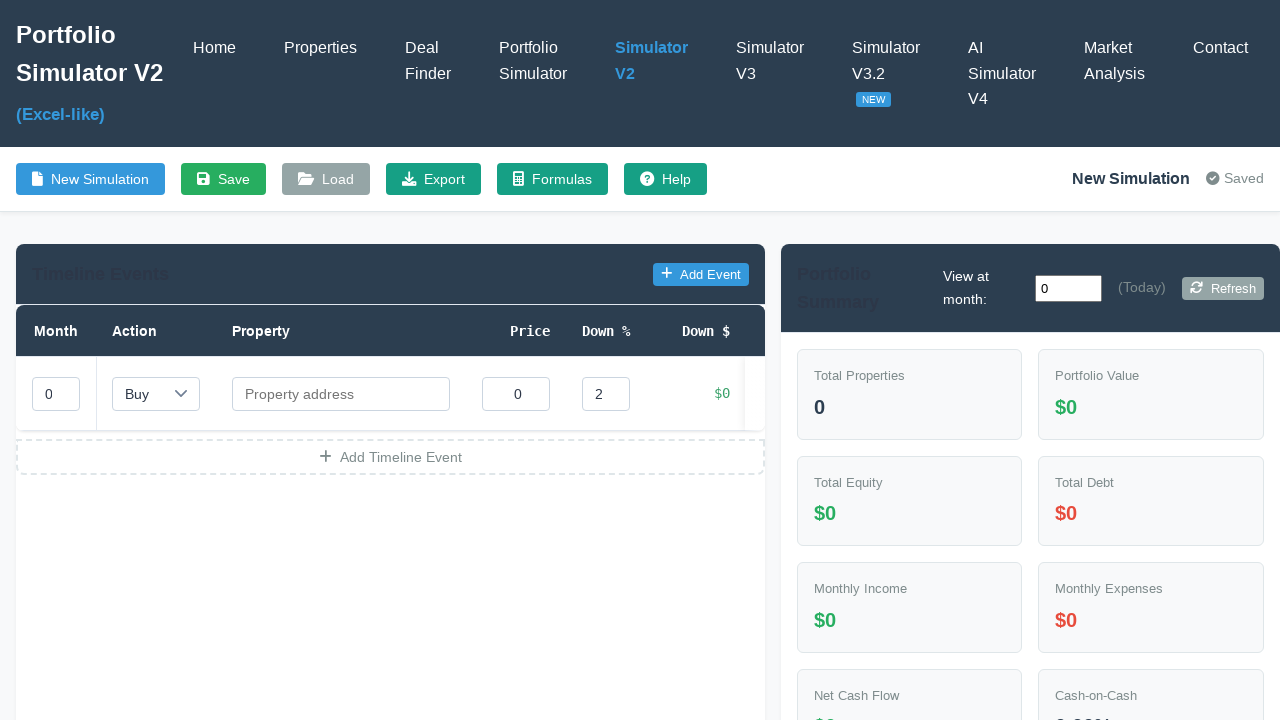

Located timeline table scroll wrapper element
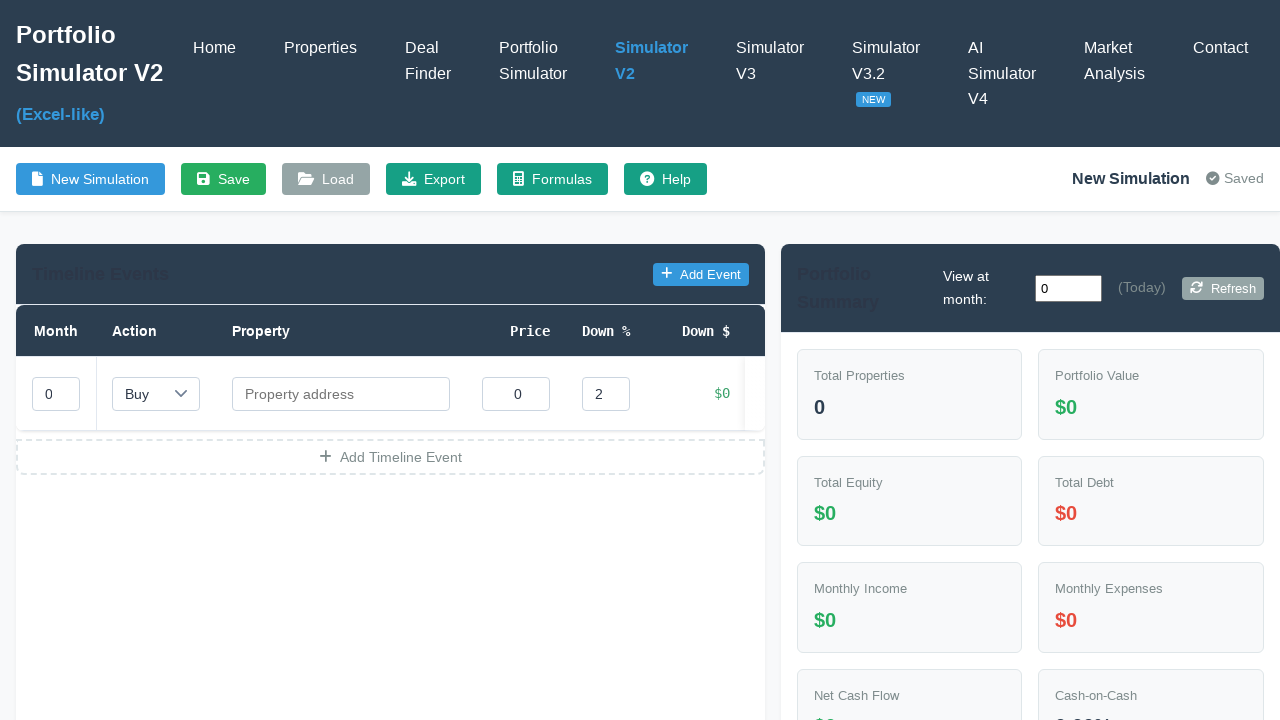

Timeline table scroll wrapper is visible
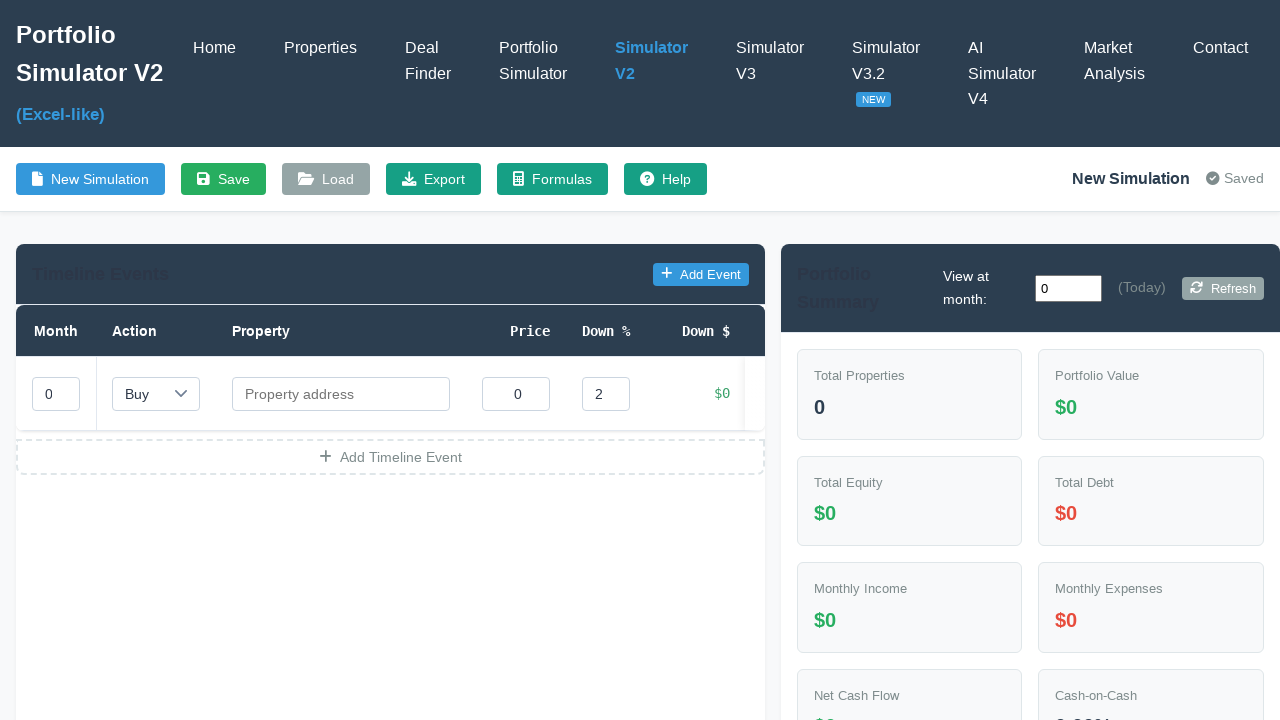

Located timeline table element with modern class
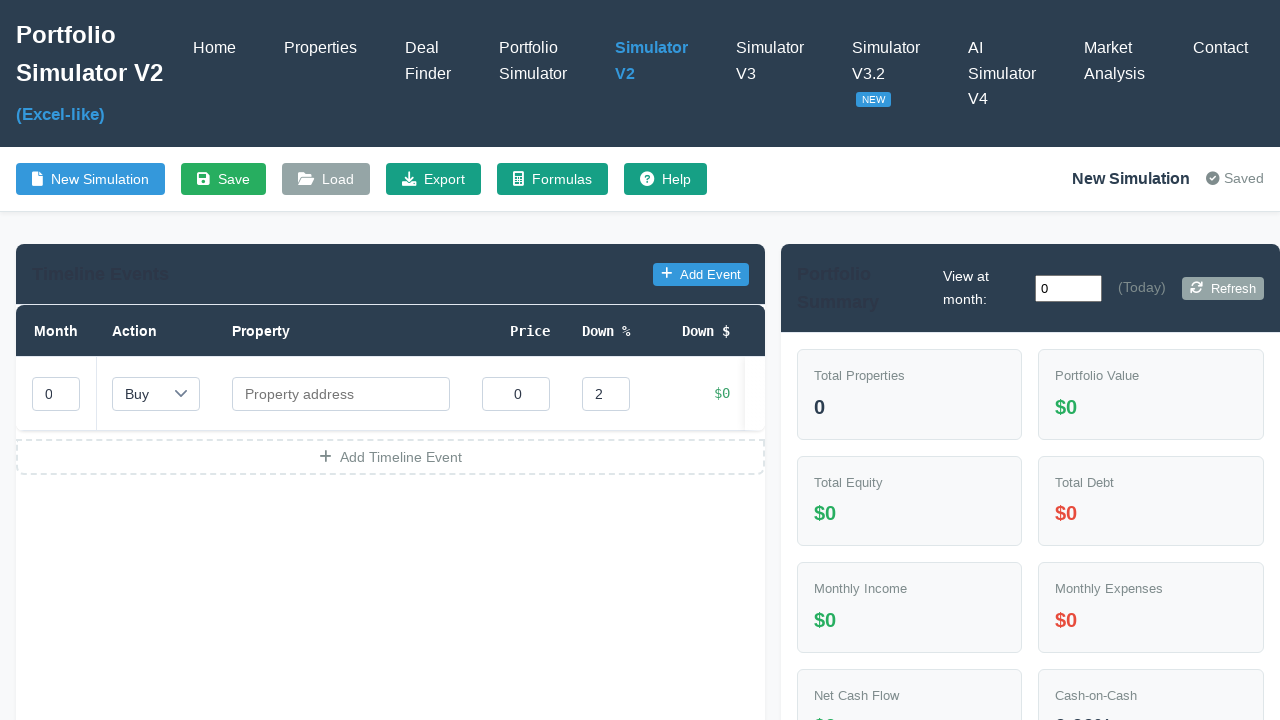

Timeline table is visible
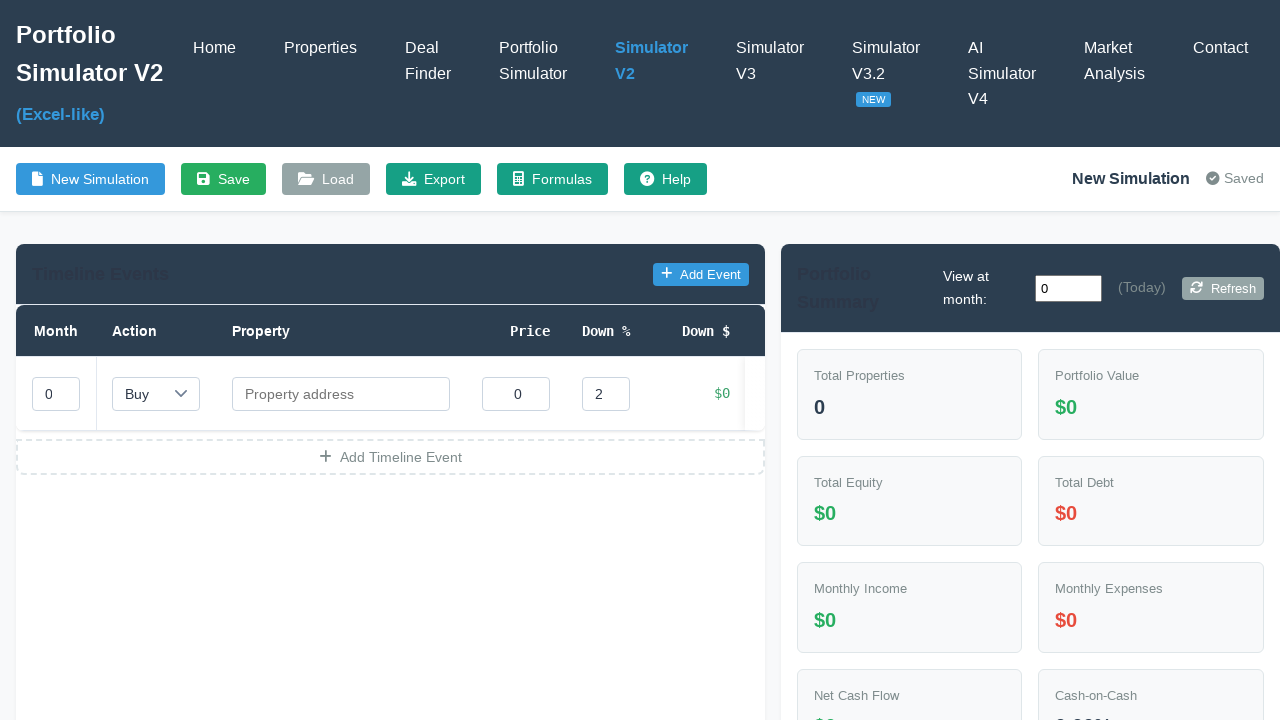

Located left scroll indicator element
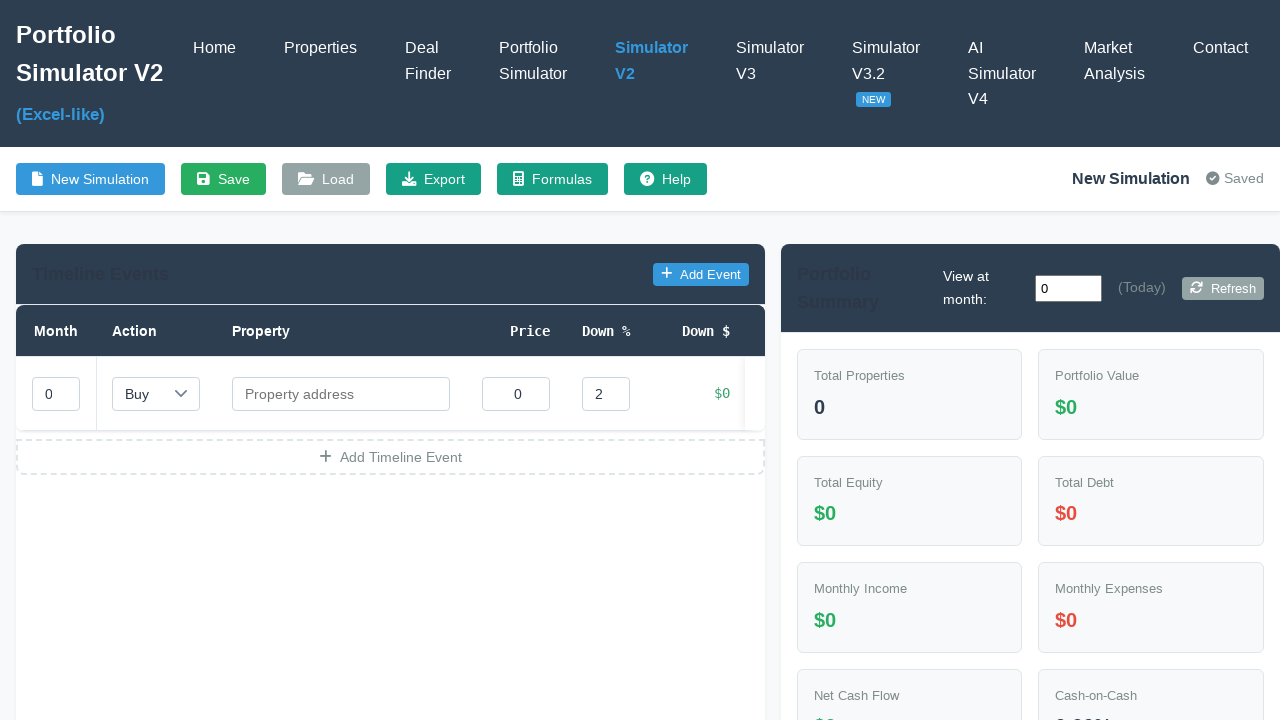

Located right scroll indicator element
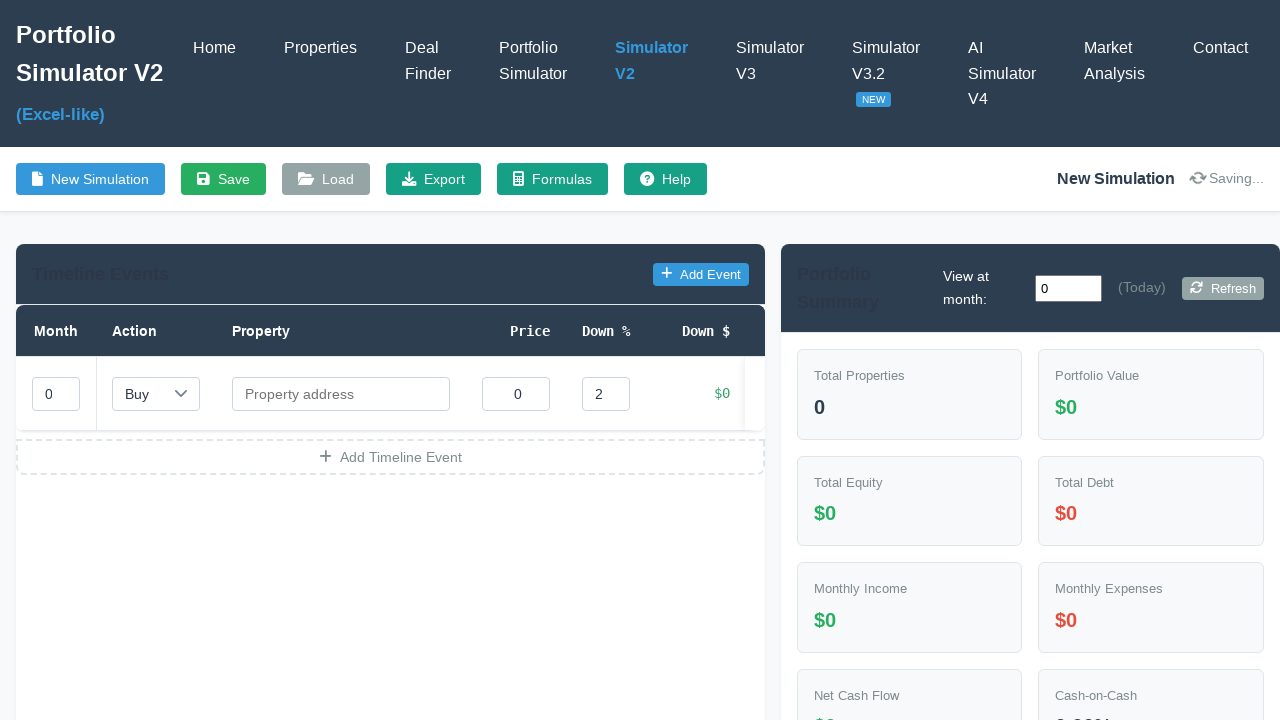

Verified left scroll indicator is present
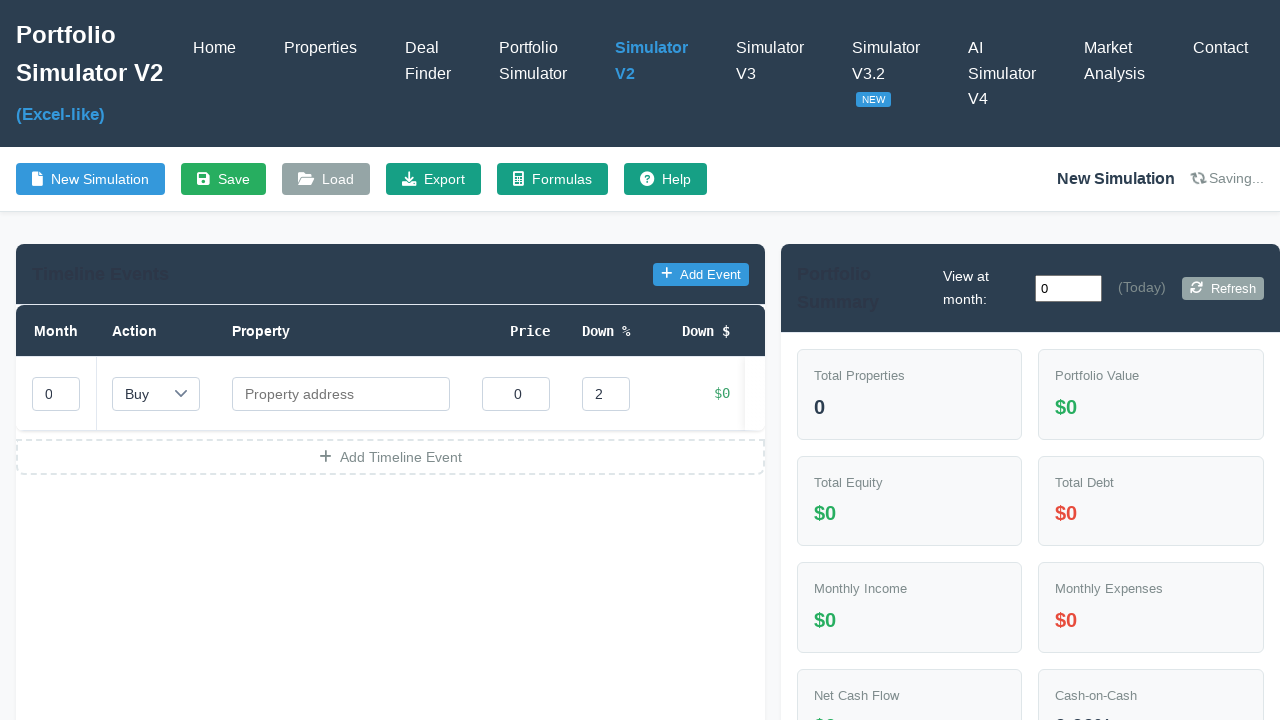

Verified right scroll indicator is present
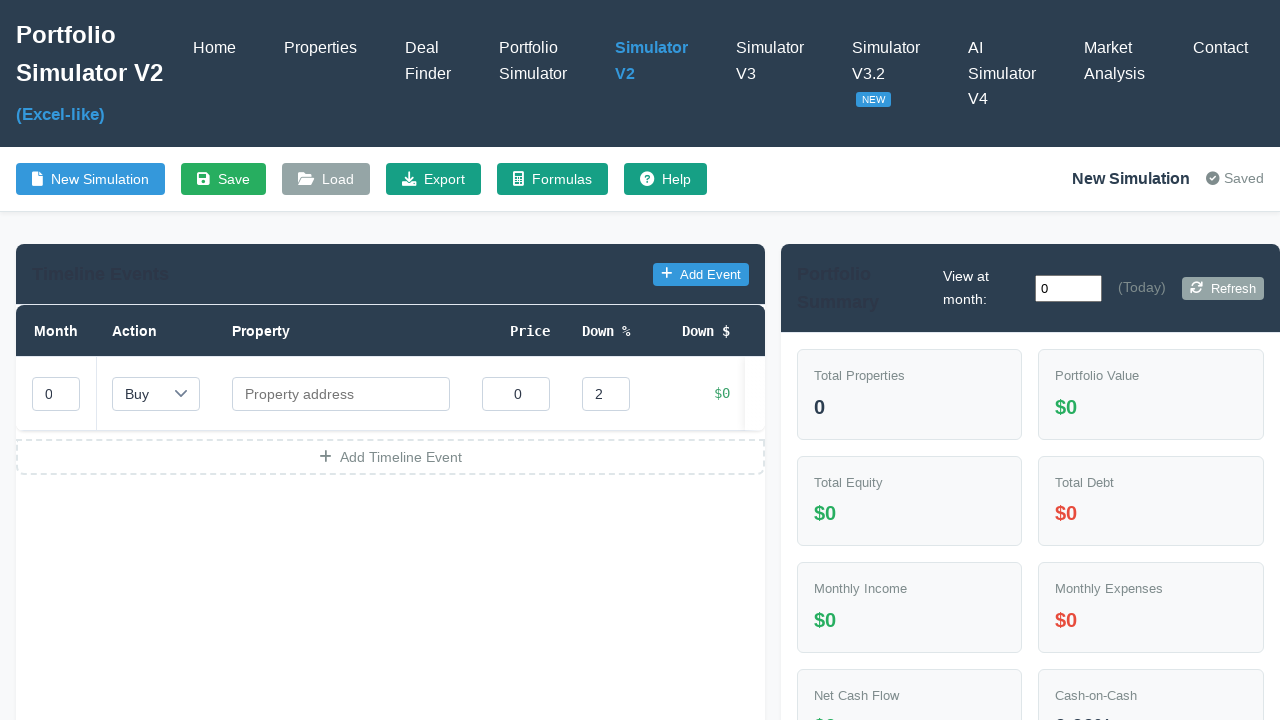

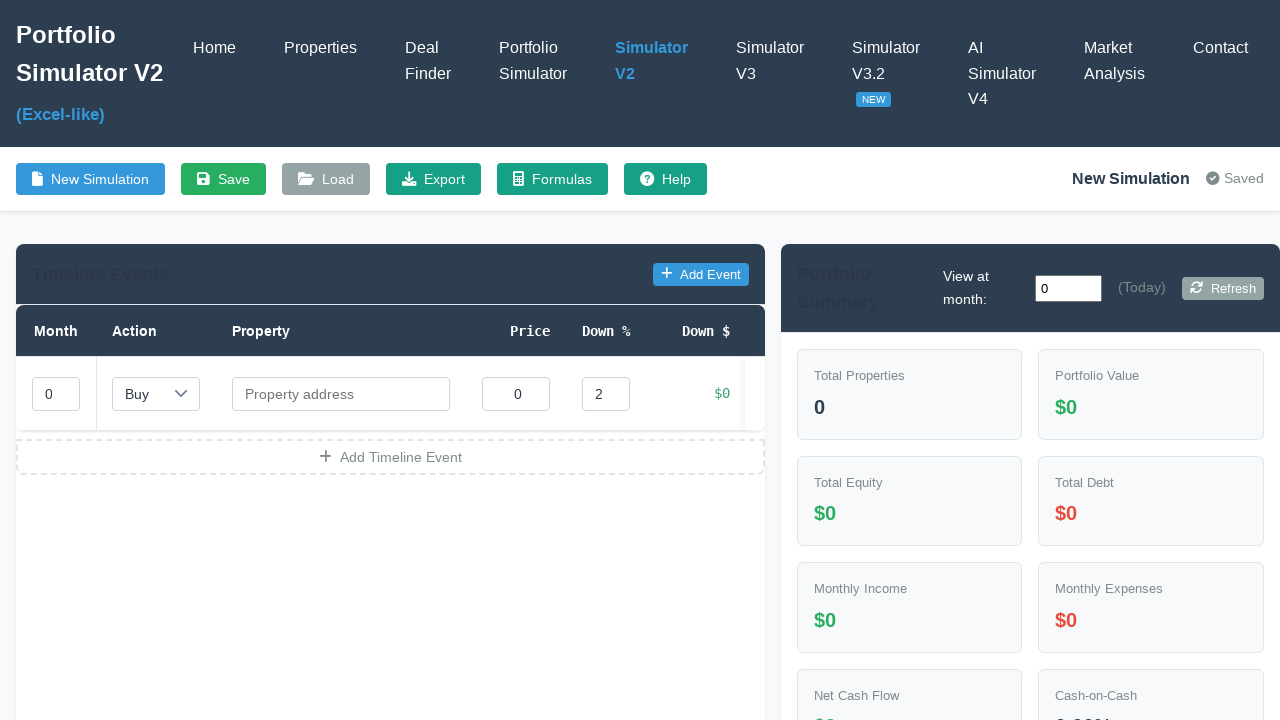